Tests a simple form by filling in first name, last name, city, and country fields using different locator strategies, then submits the form by clicking a button.

Starting URL: http://suninjuly.github.io/simple_form_find_task.html

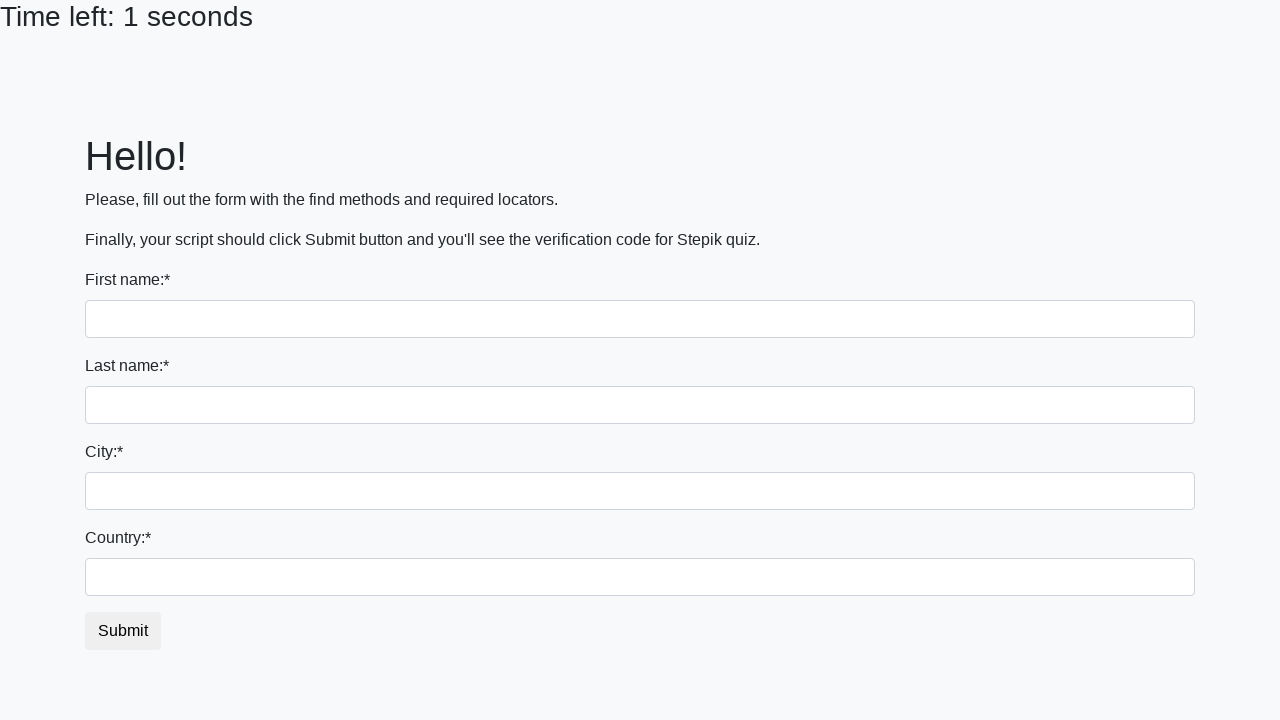

Filled first name field with 'Ivan' using tag name selector on input
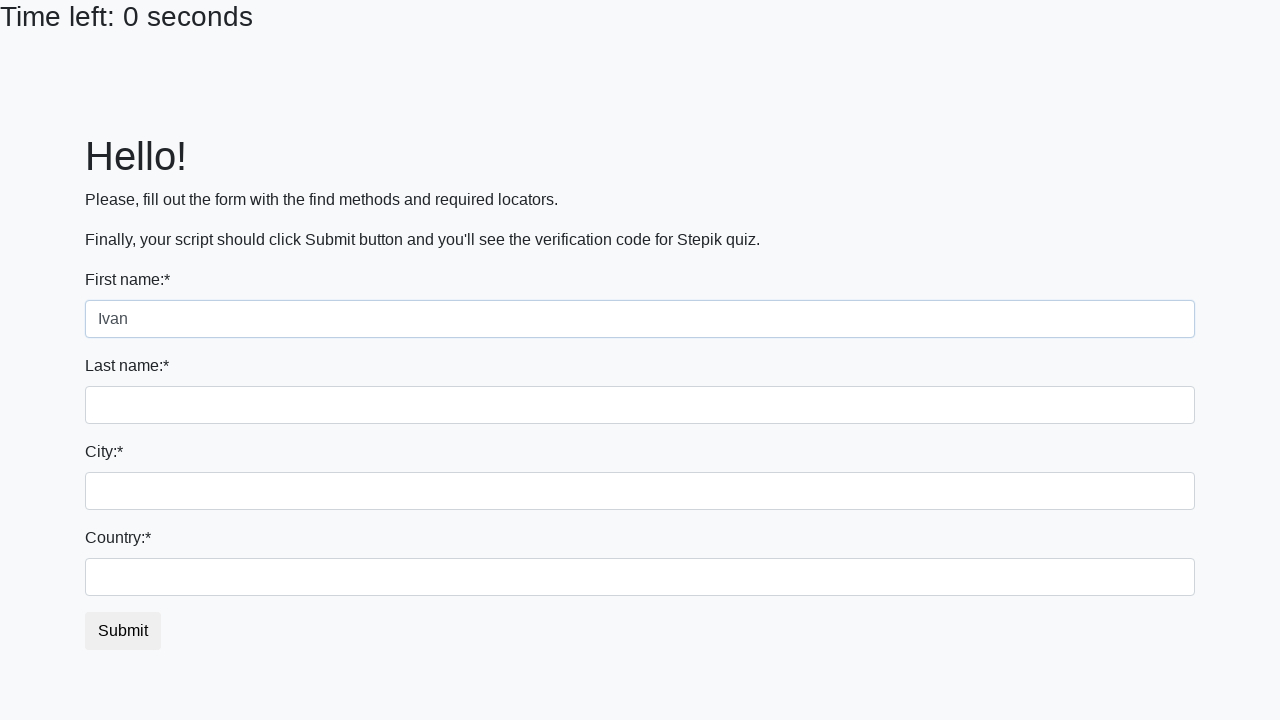

Filled last name field with 'Petrov' using name attribute selector on input[name='last_name']
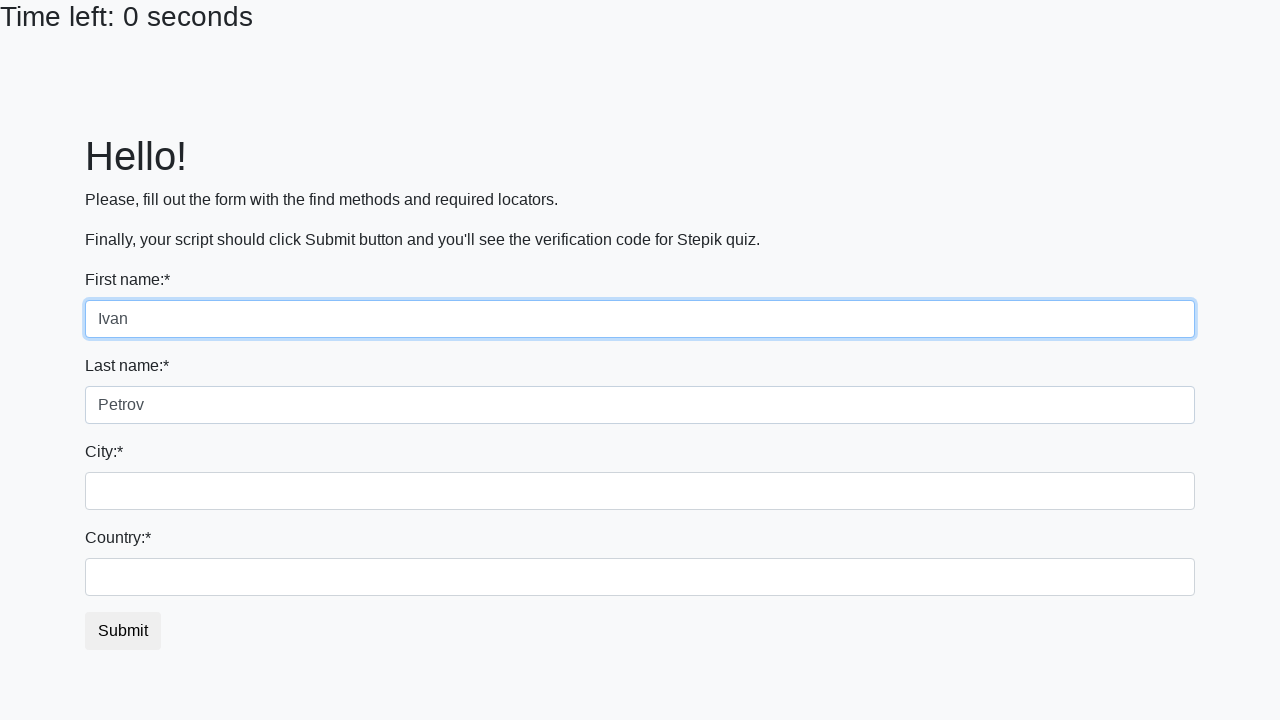

Filled city field with 'Smolensk' using class name selector on .city
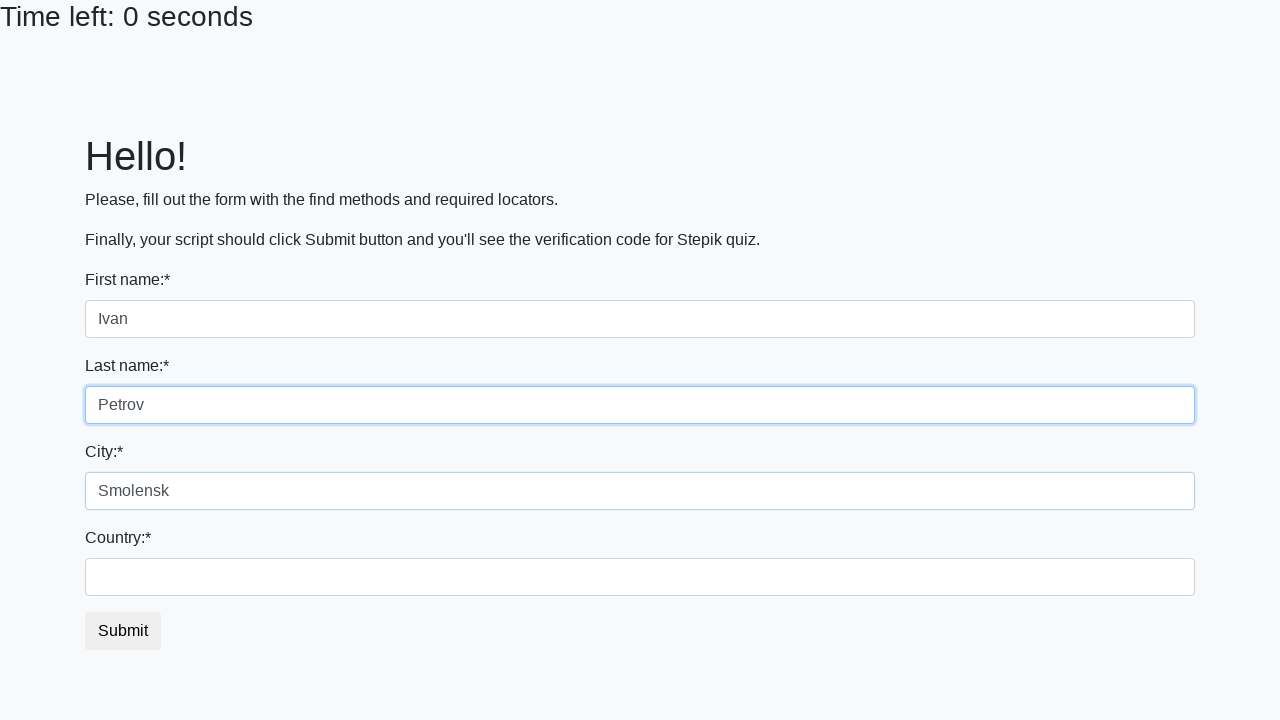

Filled country field with 'Russia' using ID selector on #country
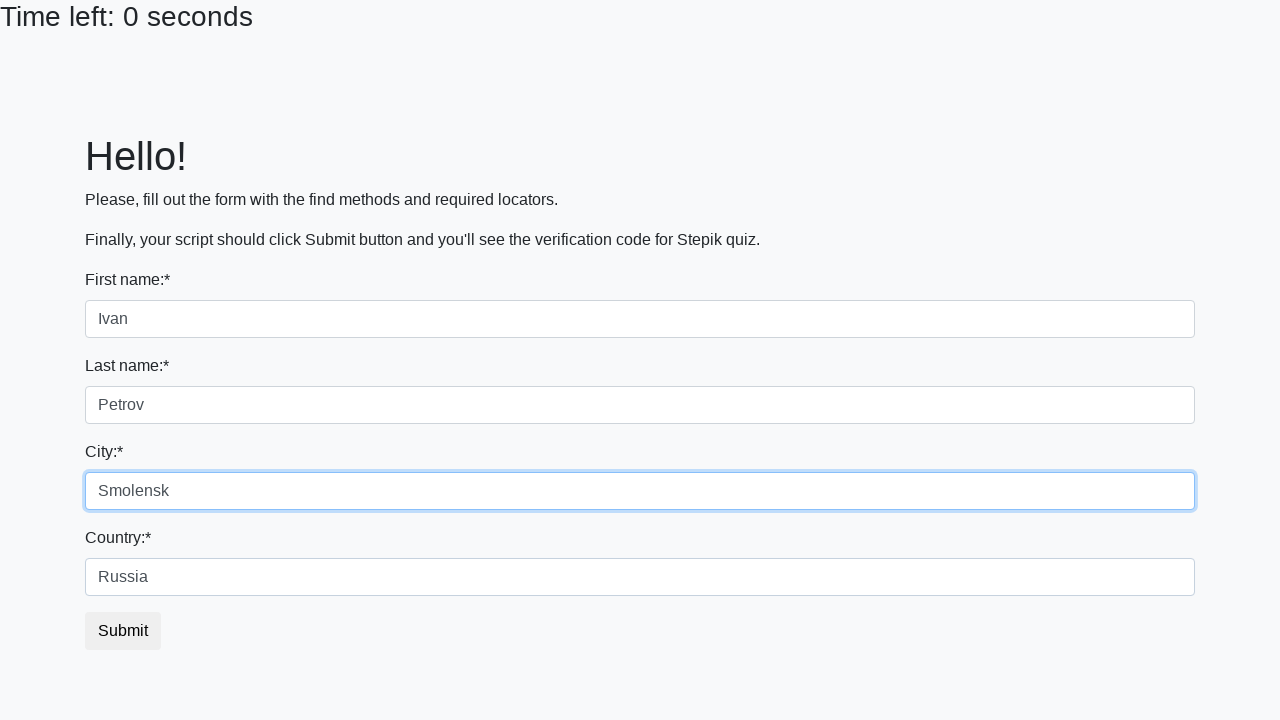

Clicked submit button to submit the form at (123, 631) on button.btn
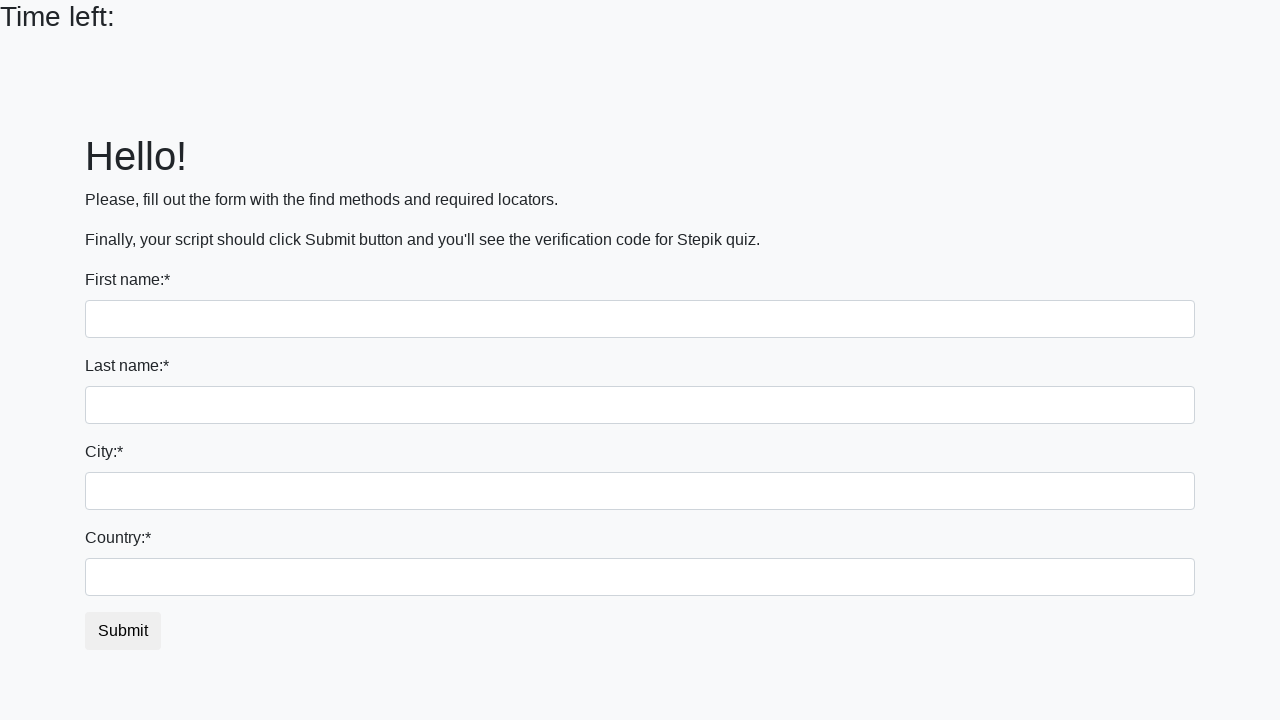

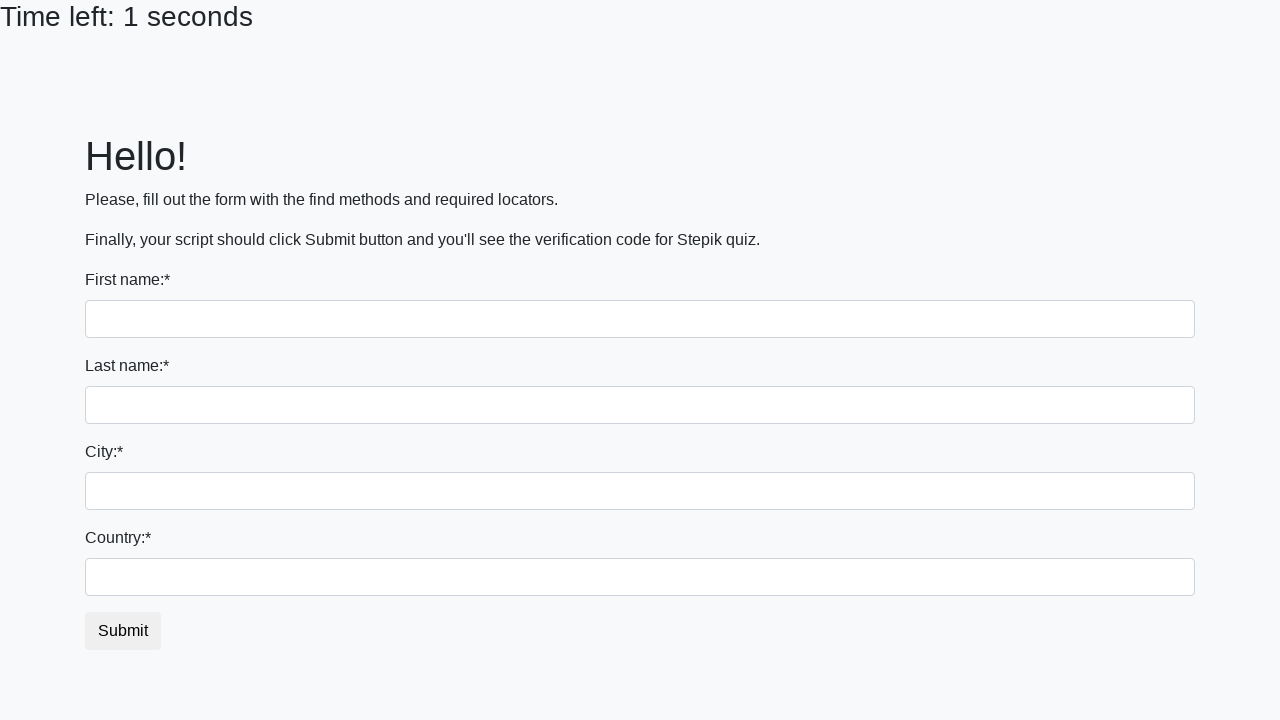